Tests browser window handling by clicking a button that opens a new window, switching to it, and verifying content in the new window

Starting URL: https://demoqa.com/browser-windows

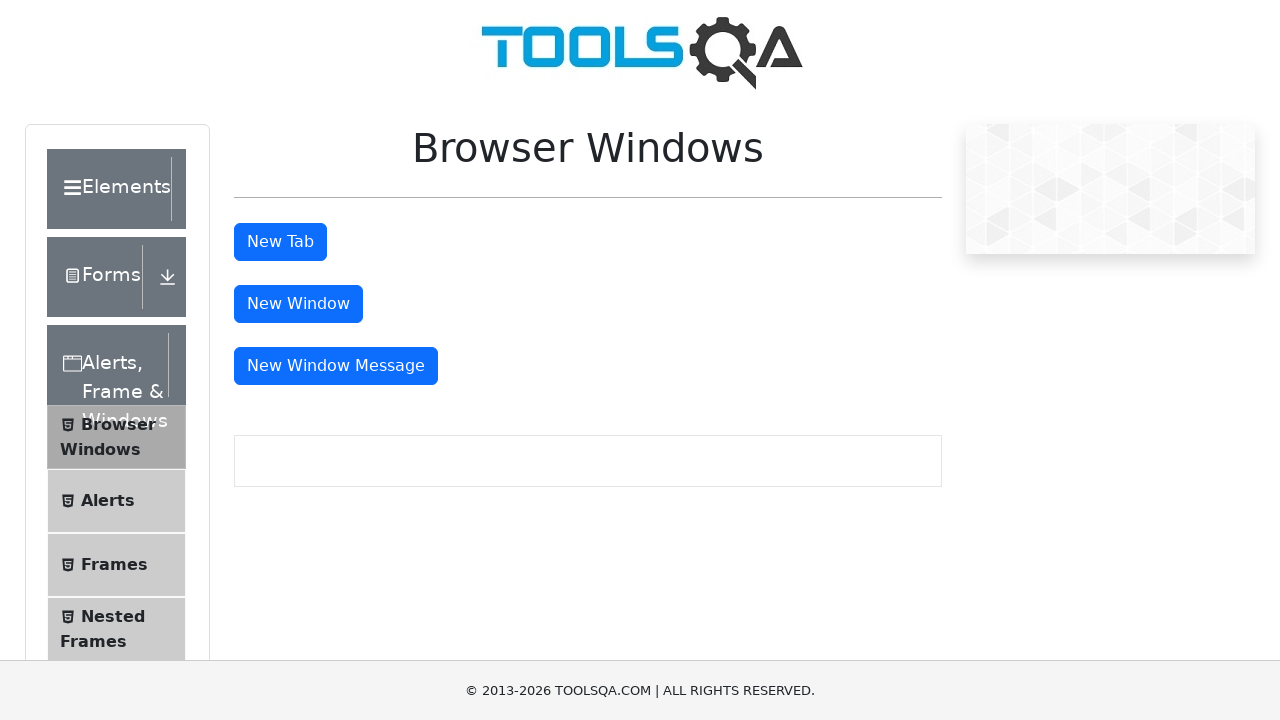

Clicked button to open new window at (298, 304) on #windowButton
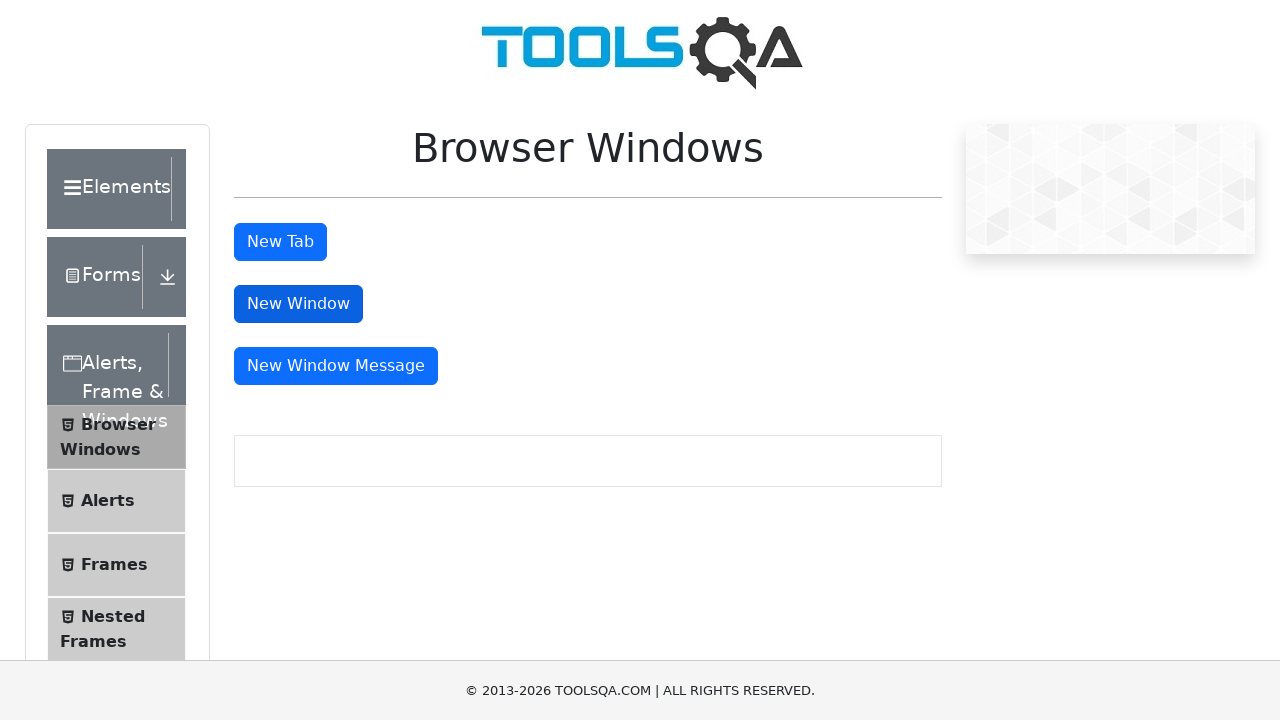

Waited for new window/tab to open at (298, 304) on #windowButton
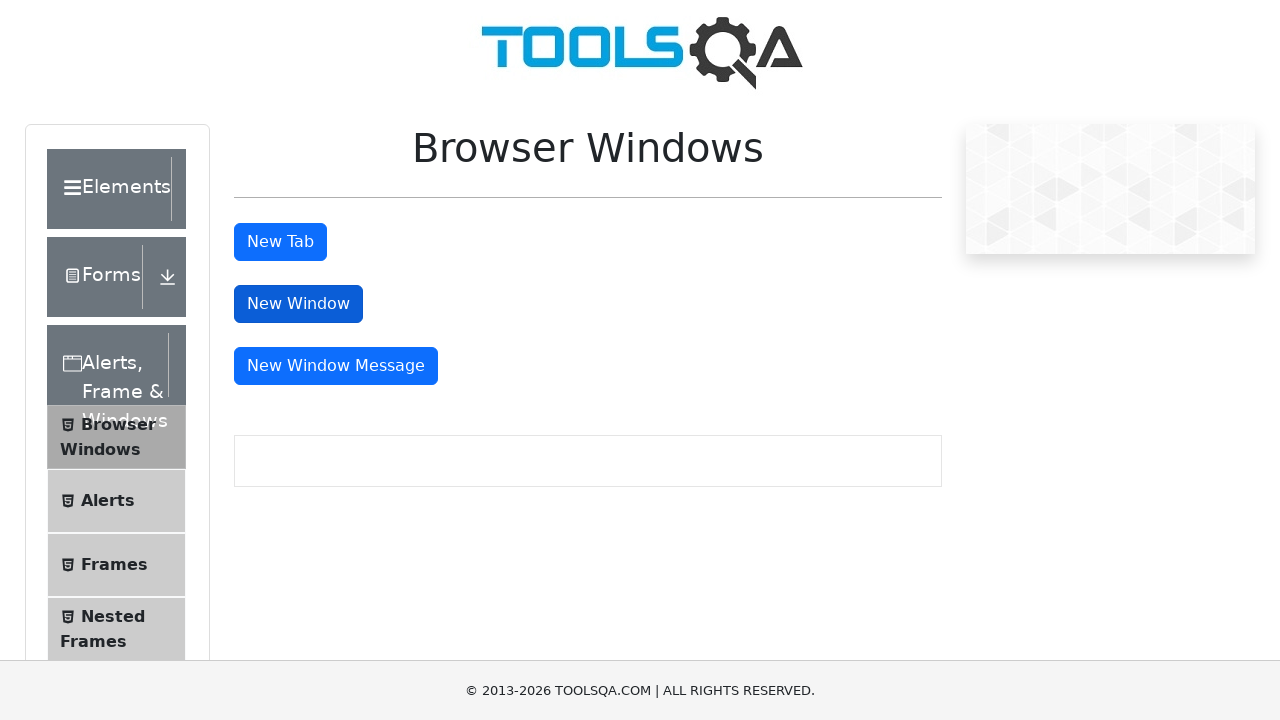

Captured reference to new window/tab
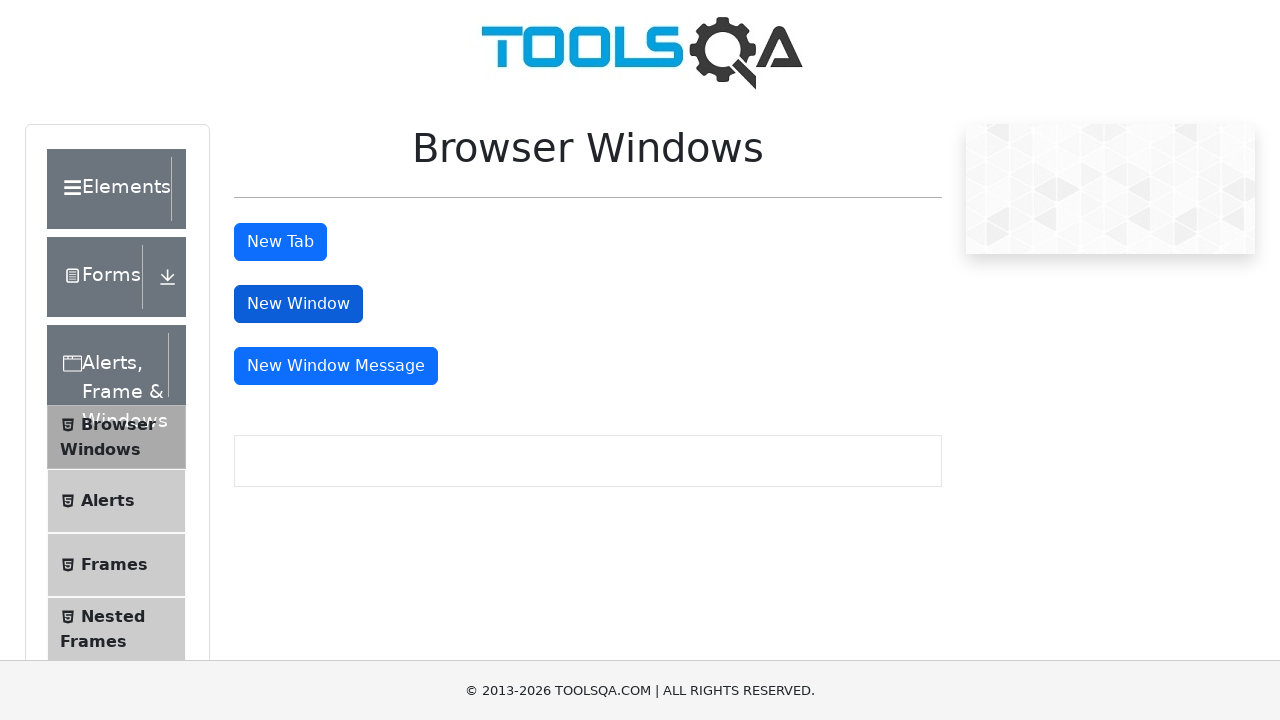

Waited for sample heading element to load in new window
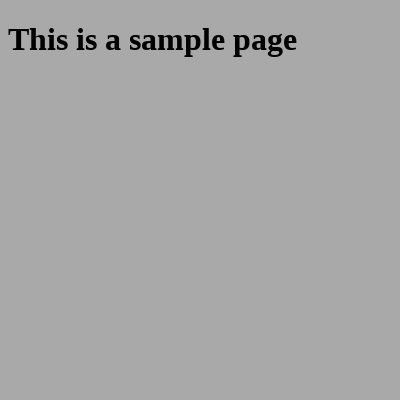

Retrieved heading text from new window: 'This is a sample page'
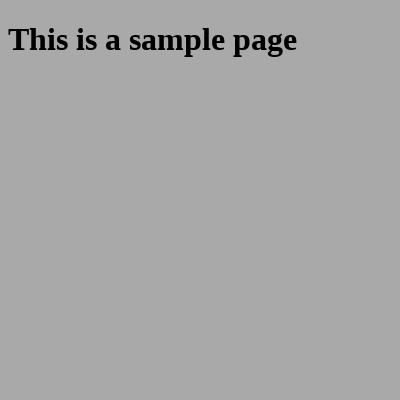

Printed new window heading: This is a sample page
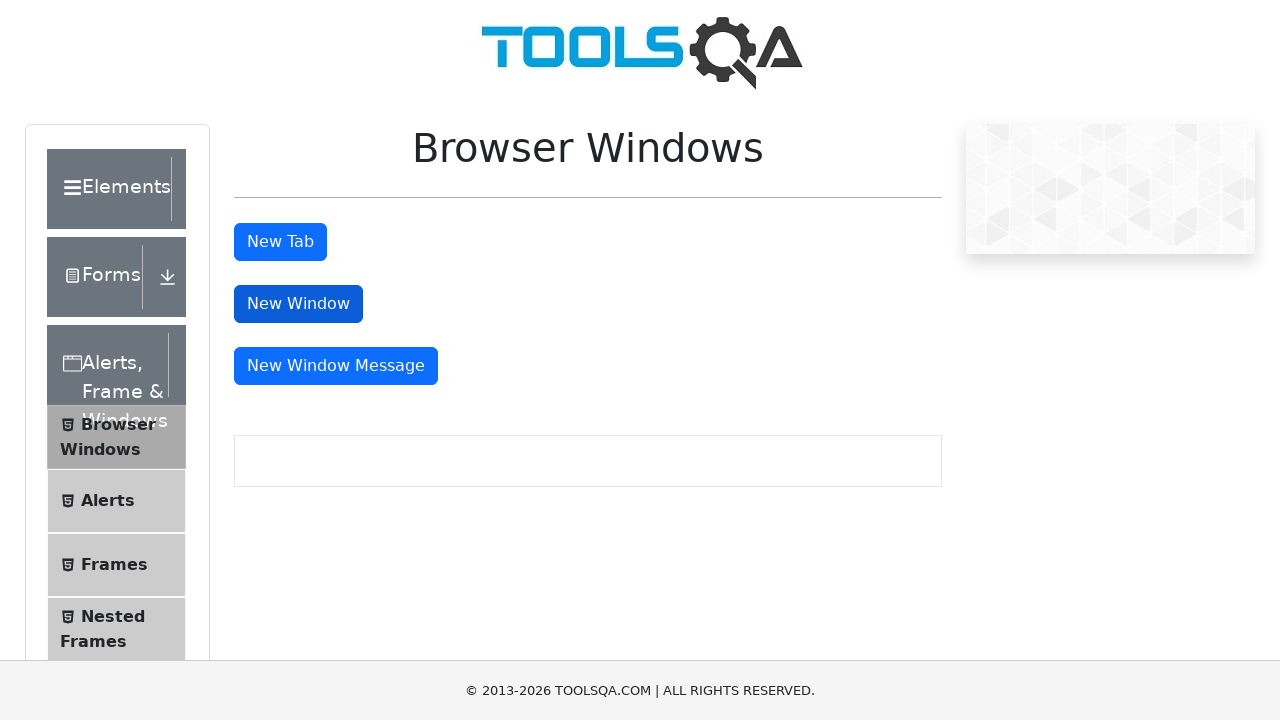

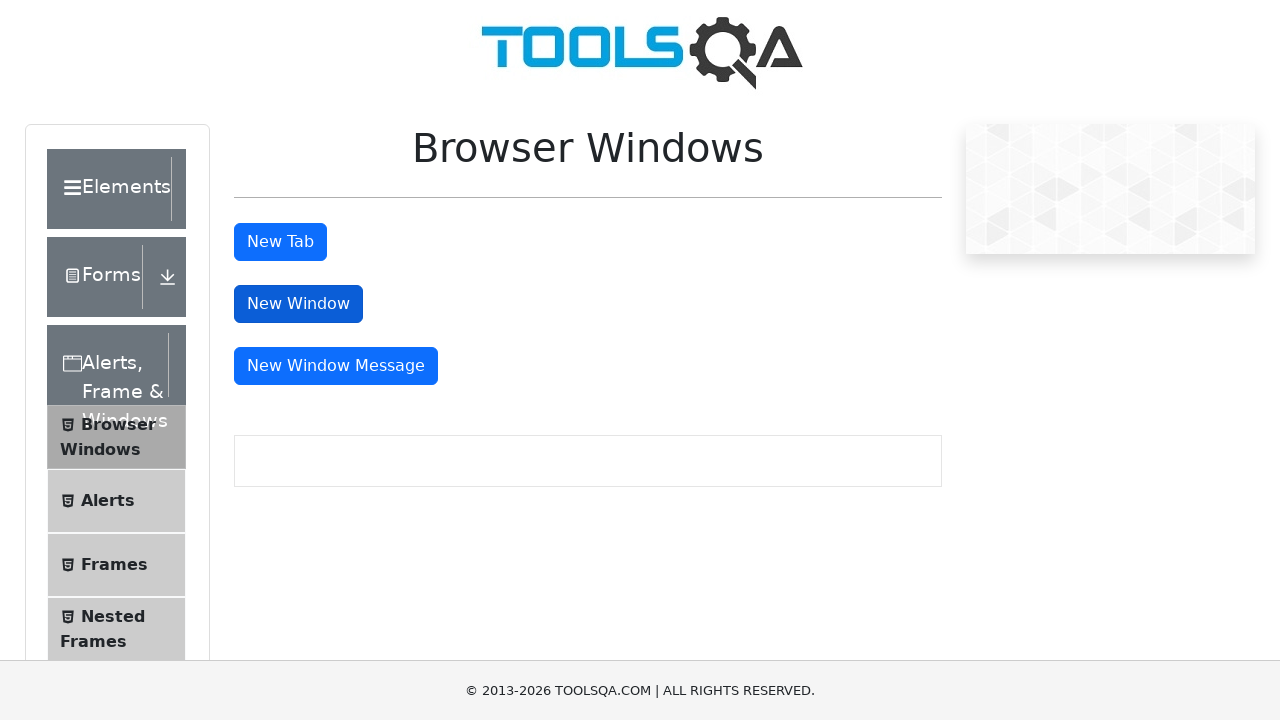